Tests form filling functionality by clicking a partial link, then filling out a form with name, last name, city, and country fields before submitting

Starting URL: http://suninjuly.github.io/find_link_text

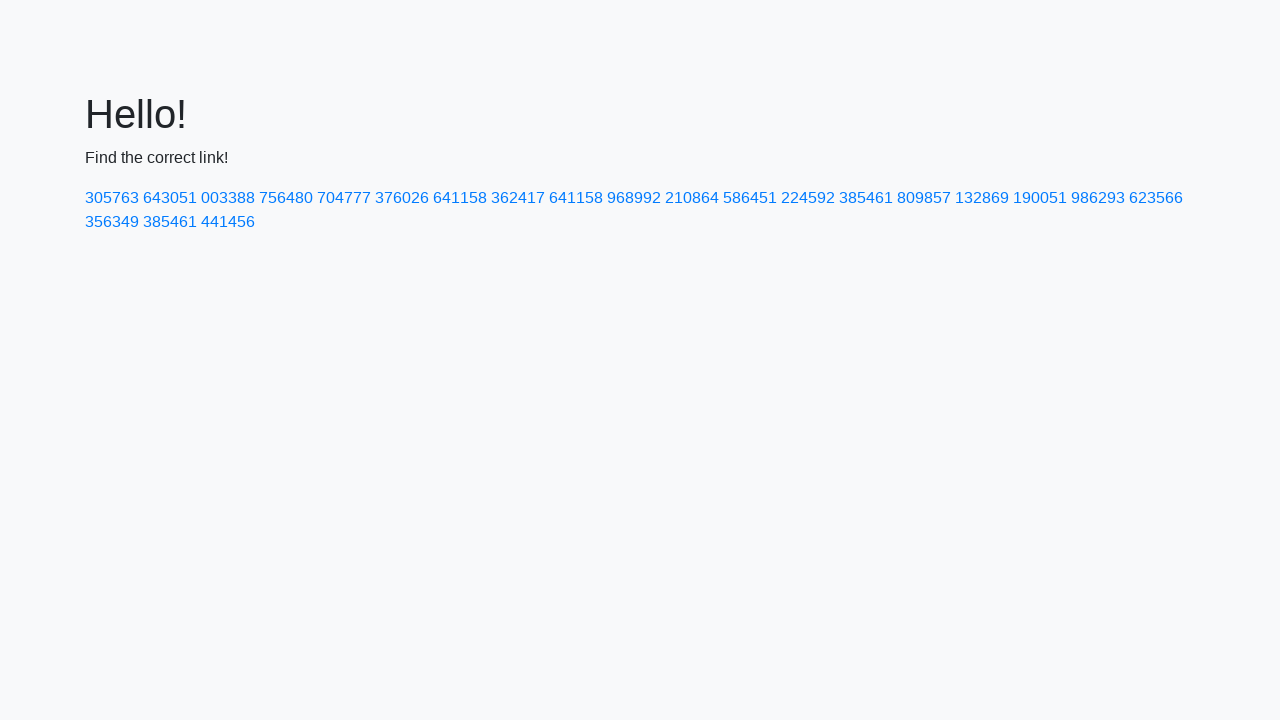

Clicked link containing partial text '224592' at (808, 198) on a:has-text('224592')
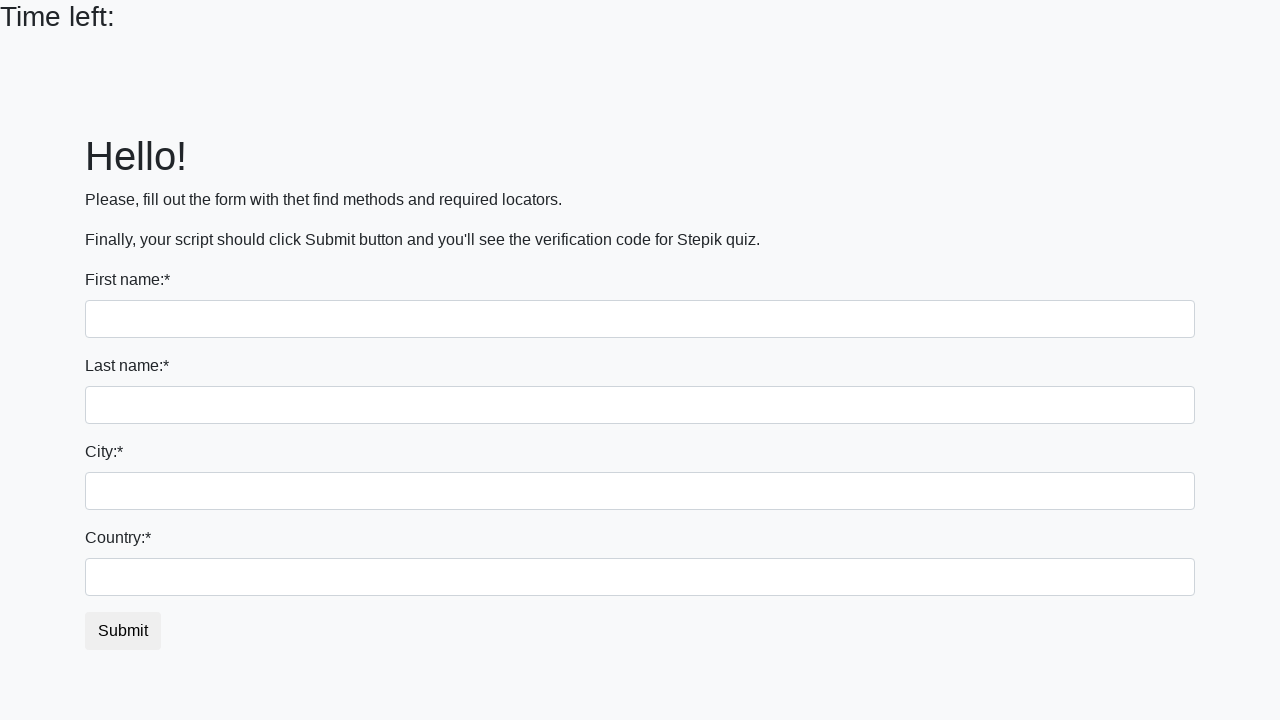

Filled first name field with 'Ivan' on input
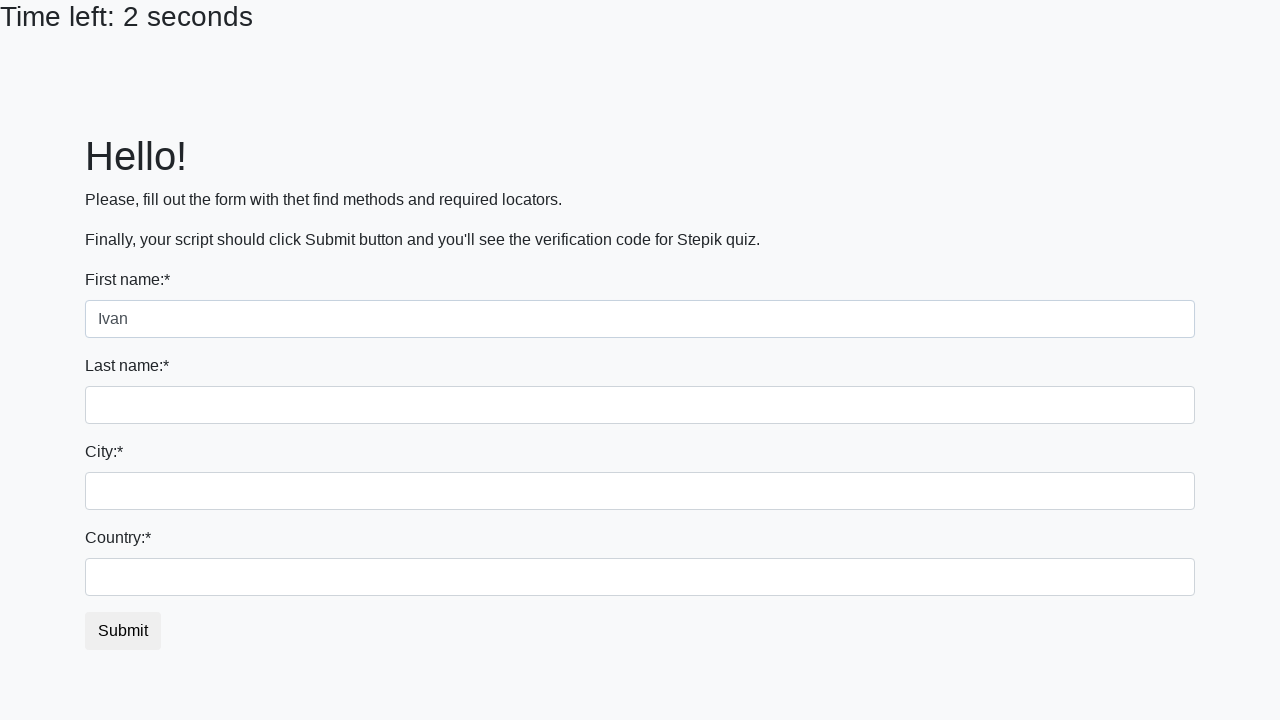

Filled last name field with 'Petrov' on input[name='last_name']
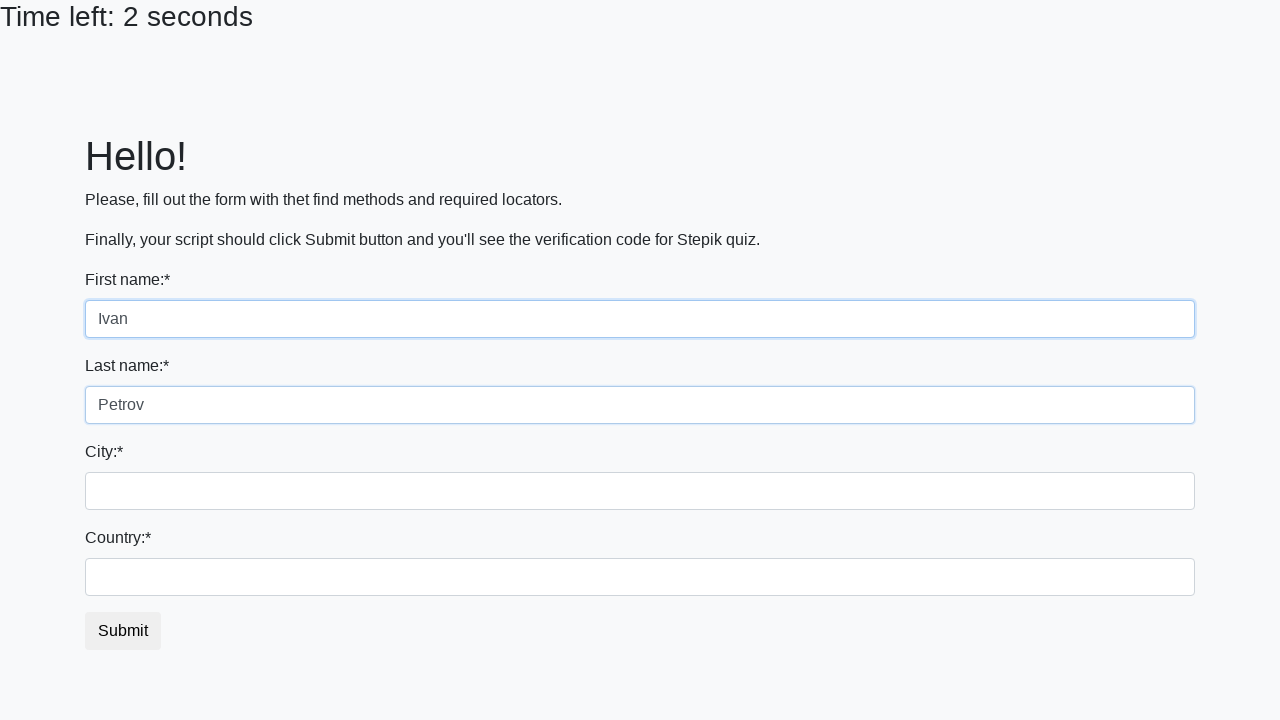

Filled city field with 'Smolensk' on .form-control.city
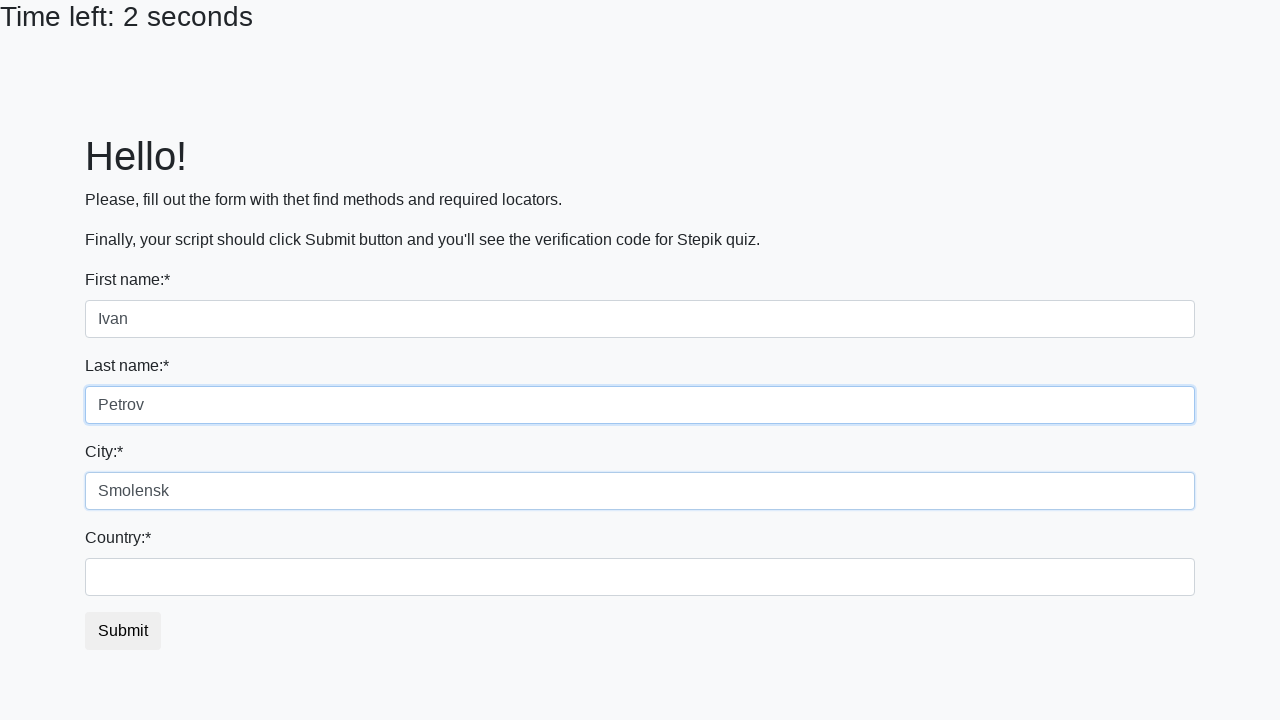

Filled country field with 'Russia' on #country
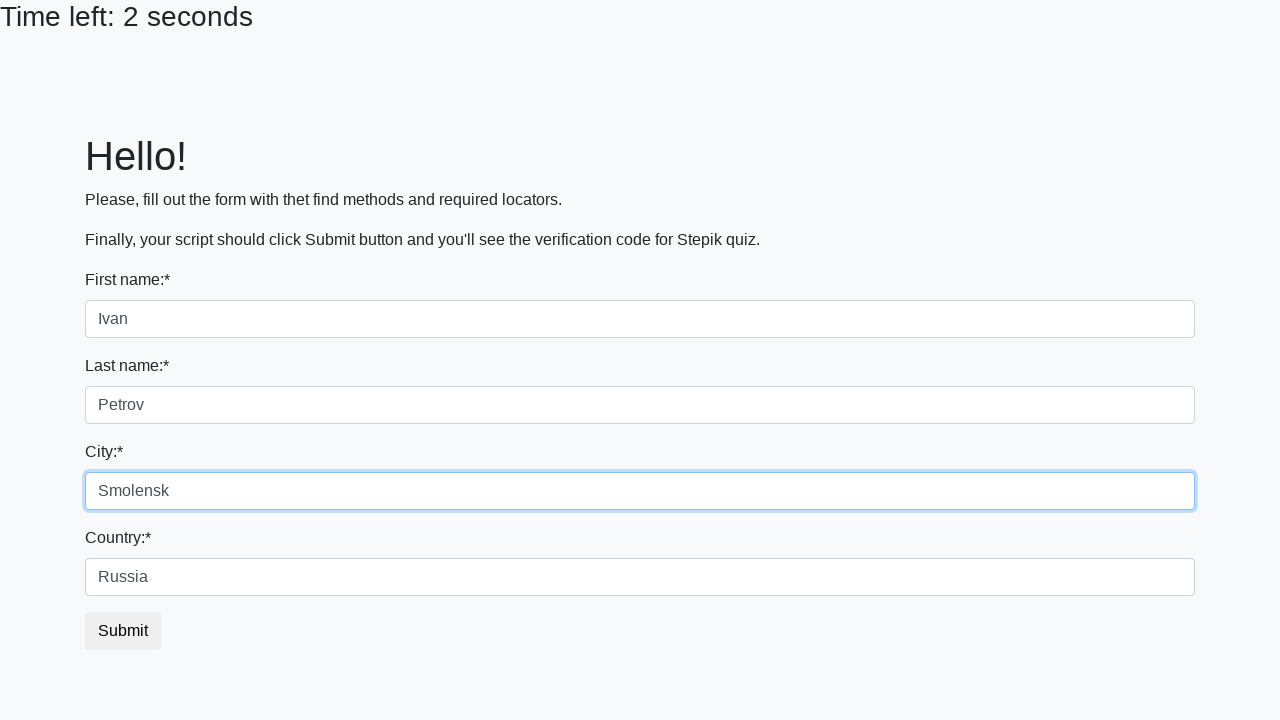

Clicked submit button to submit the form at (123, 631) on button.btn
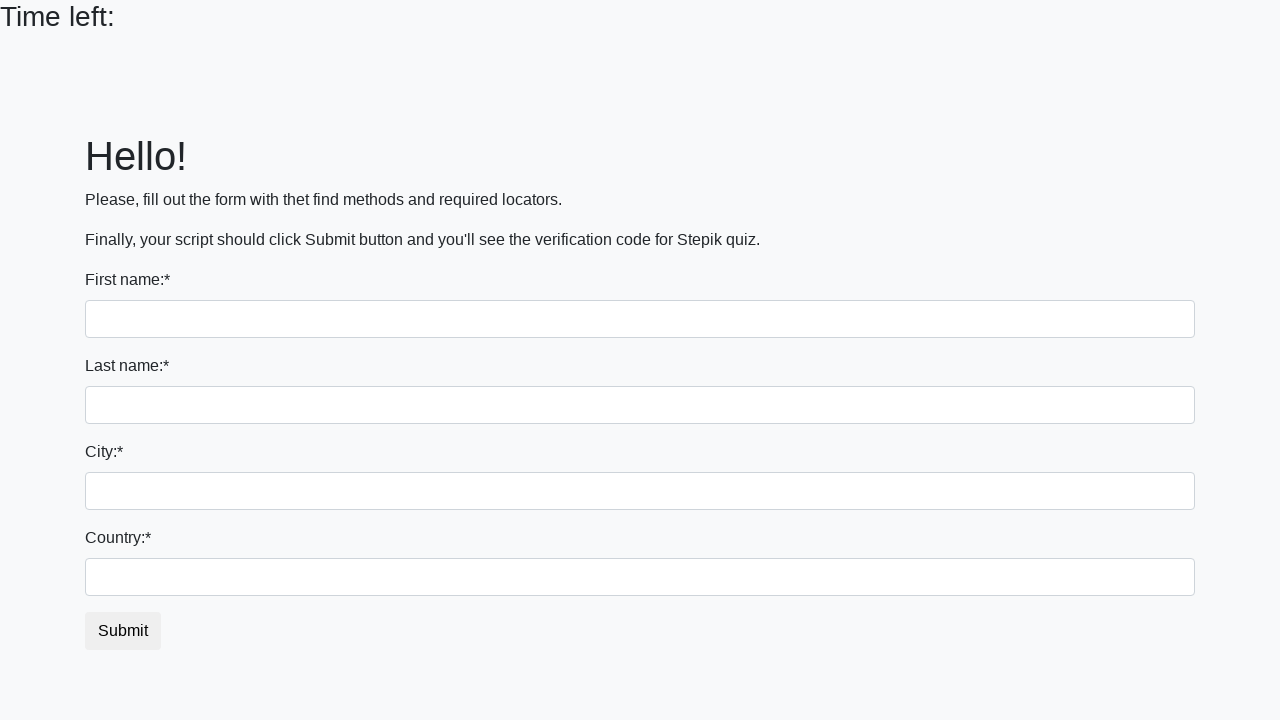

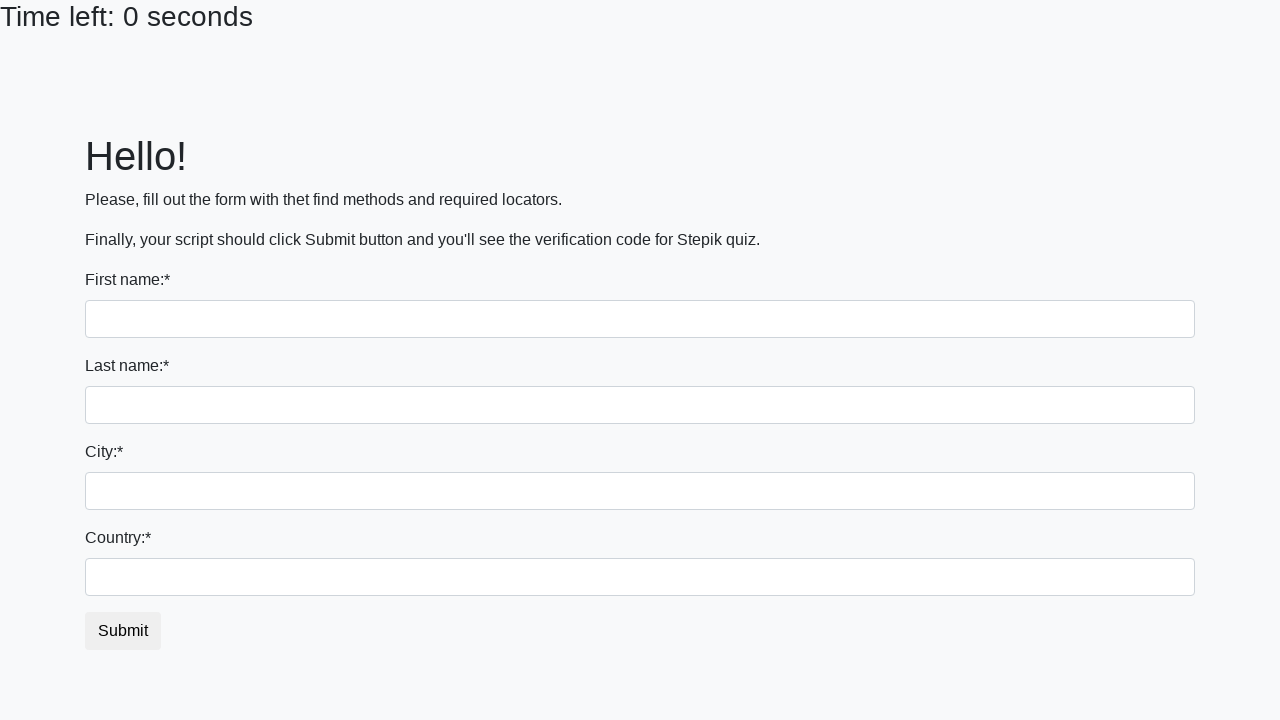